Navigates to the practice testing website and clicks on the "Large & Deep DOM" link to test navigation functionality.

Starting URL: https://practice.expandtesting.com/

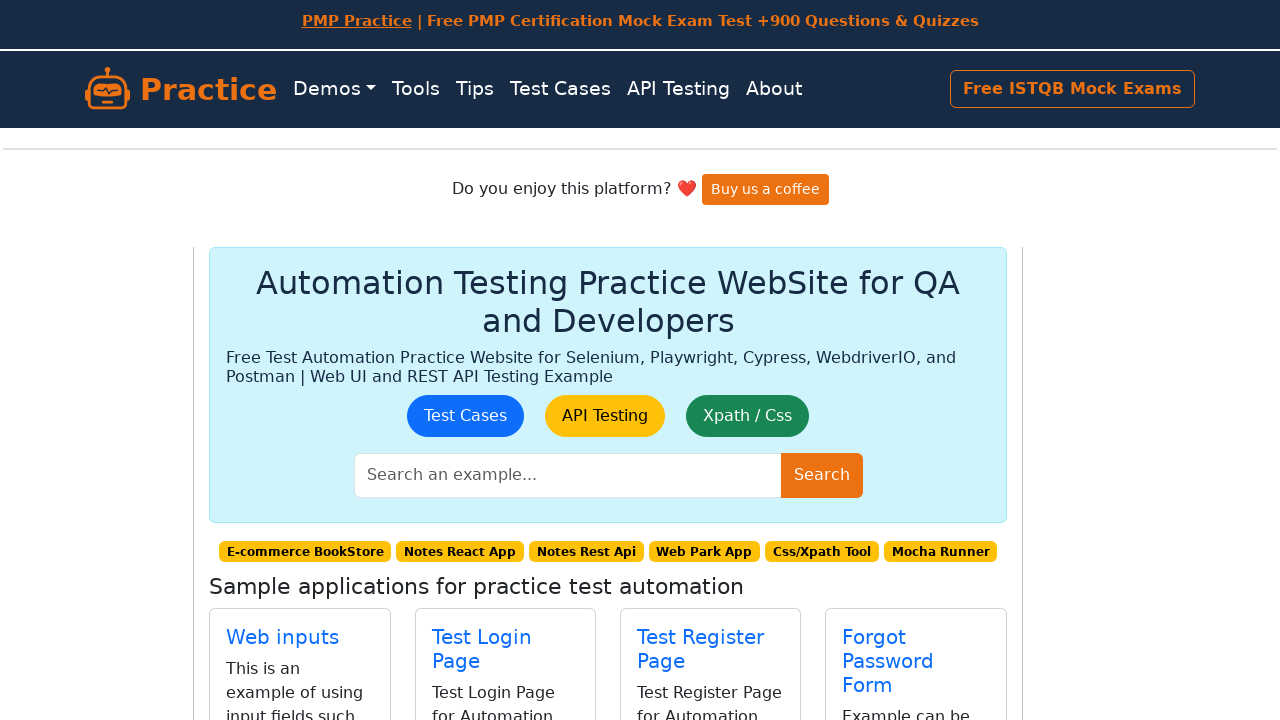

Clicked on the 'Large & Deep DOM' link to test navigation functionality at (500, 388) on internal:role=link[name="Large & Deep DOM"i]
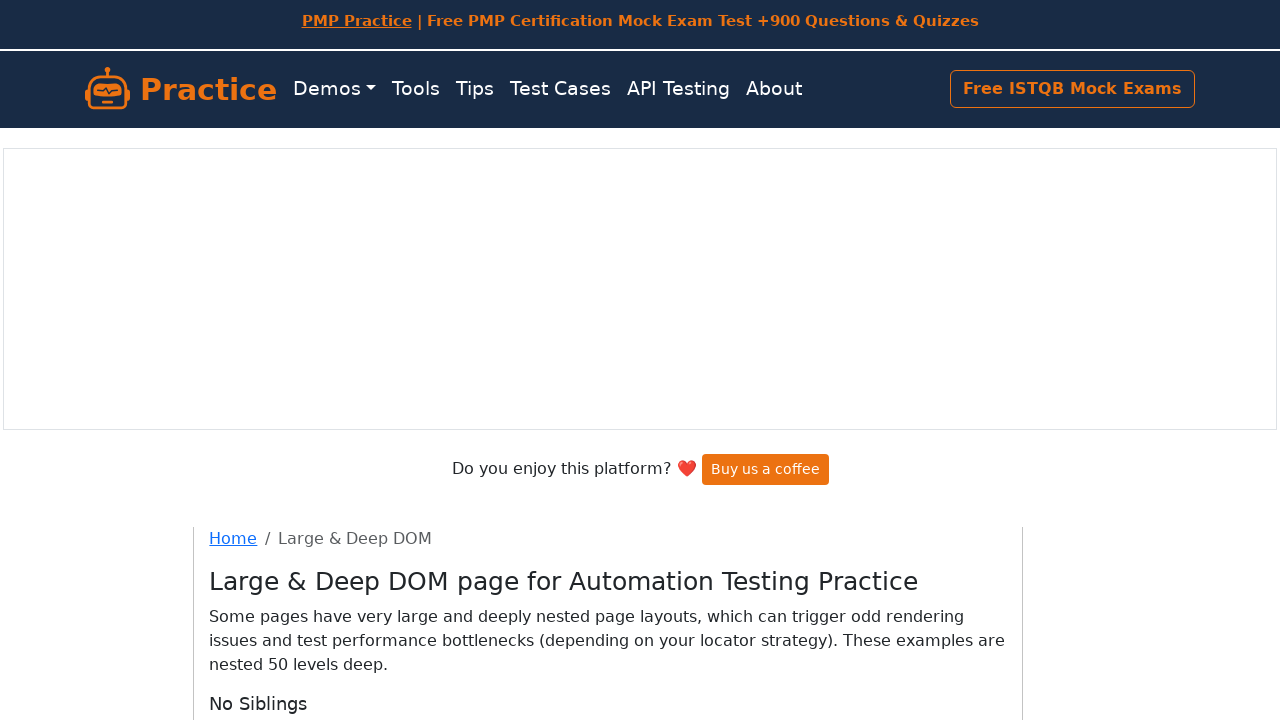

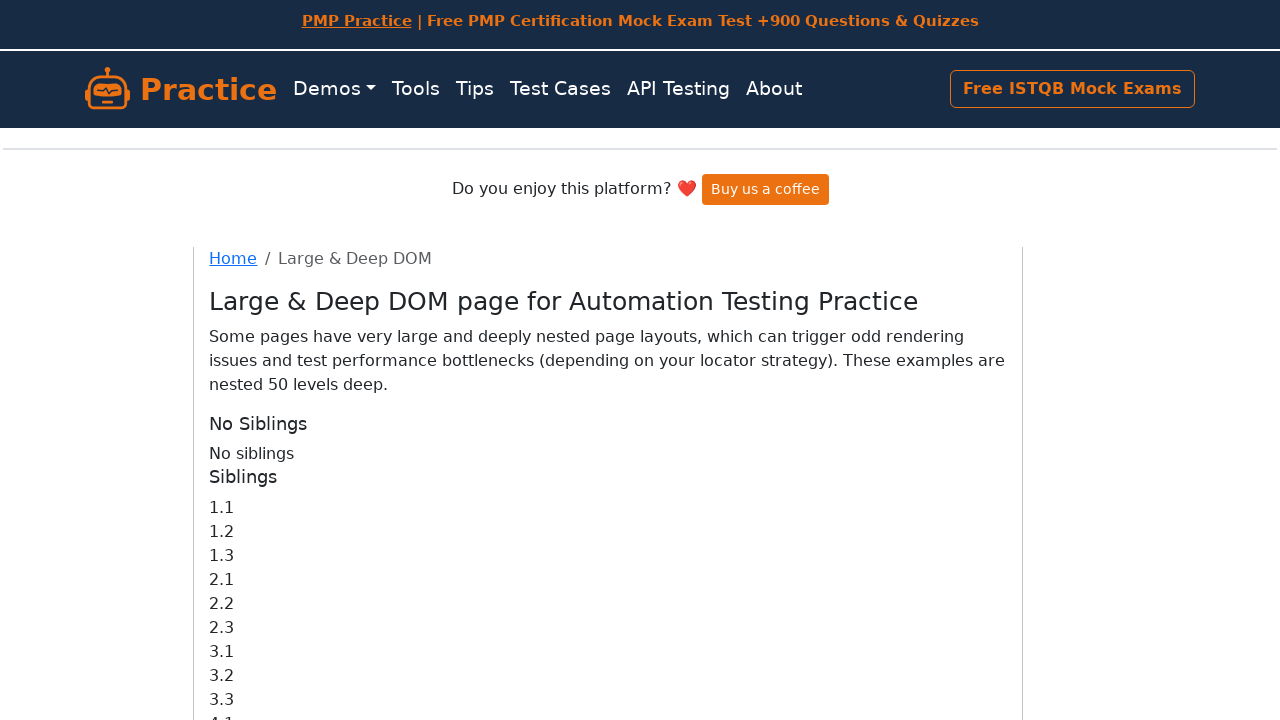